Tests email validation by entering email without @ symbol

Starting URL: http://sharelane.com/cgi-bin/register.py?page=1&zip_code=12345

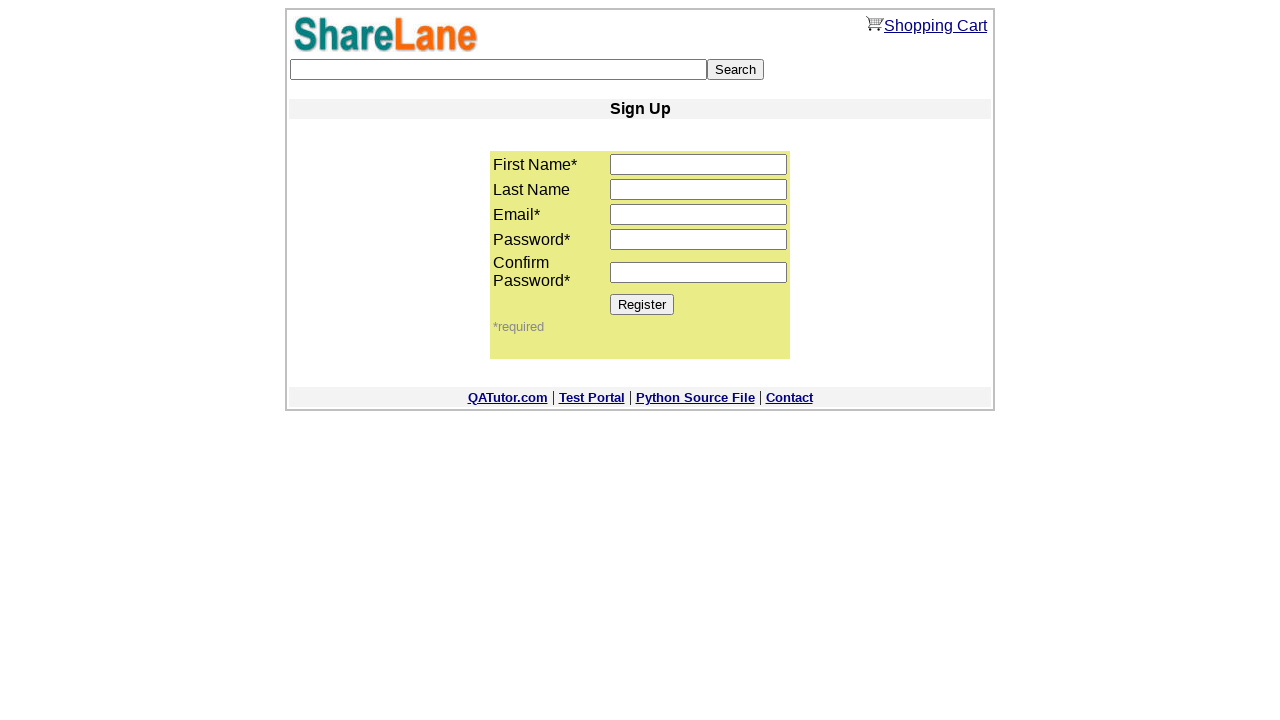

Filled first name field with 'ROBERT' on input[name='first_name']
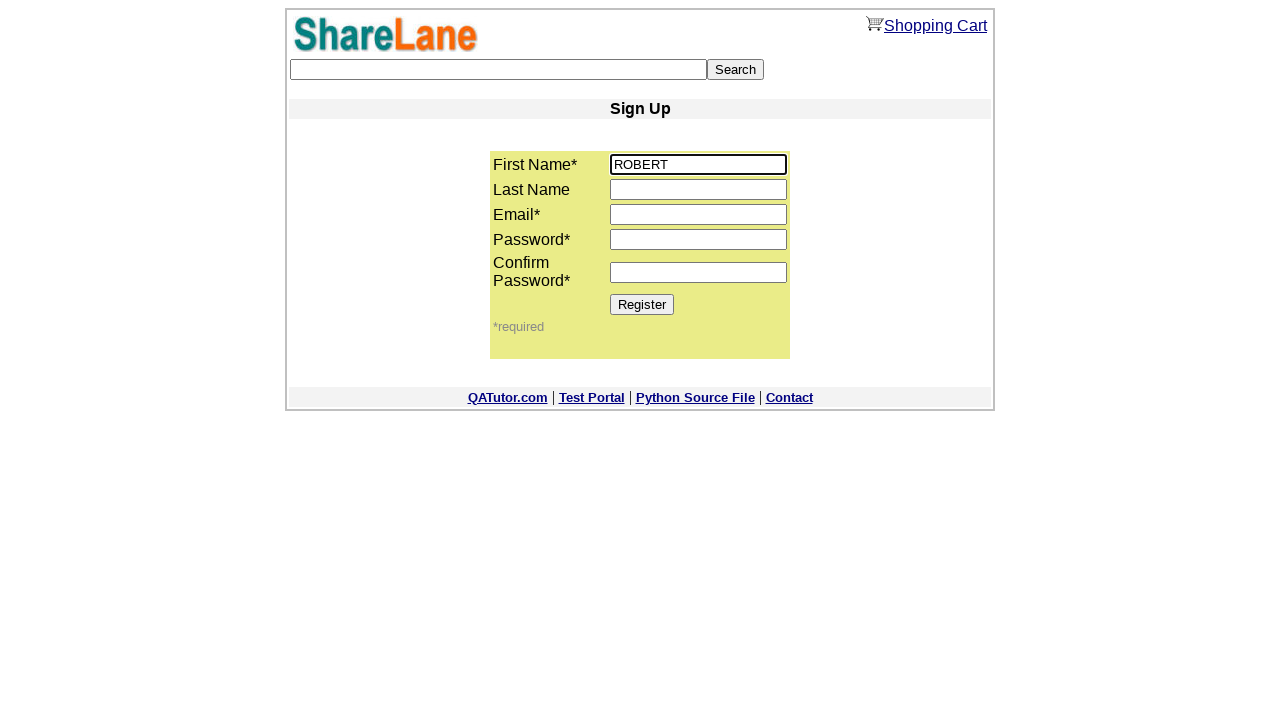

Filled last name field with 'MILLER' on input[name='last_name']
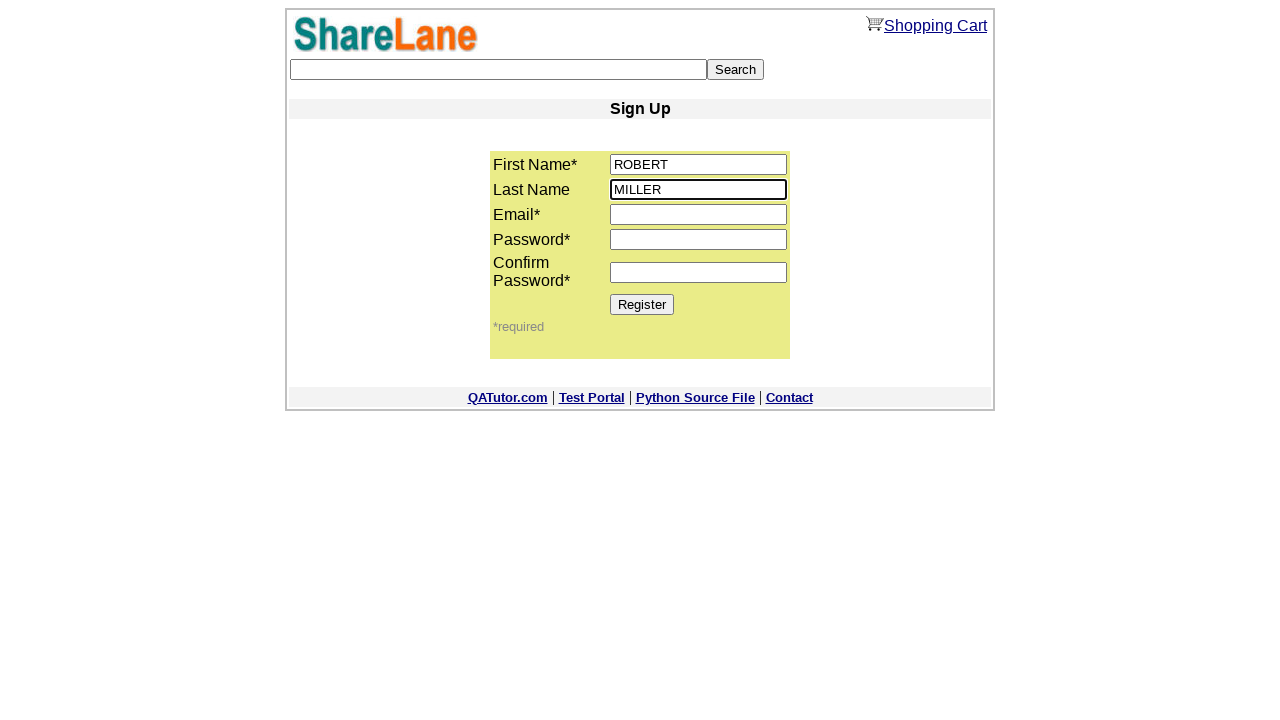

Filled email field with invalid email 'robertmiller.com' (missing @ symbol) on input[name='email']
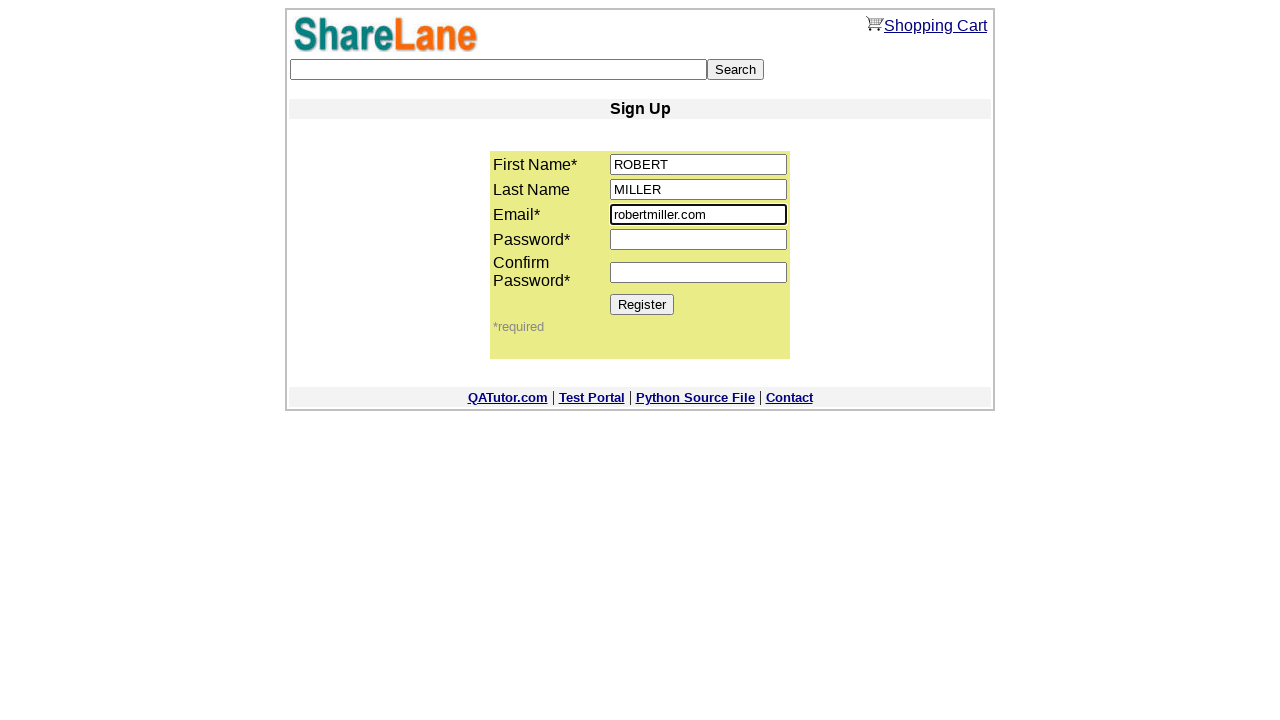

Filled password field with 'pass999' on input[name='password1']
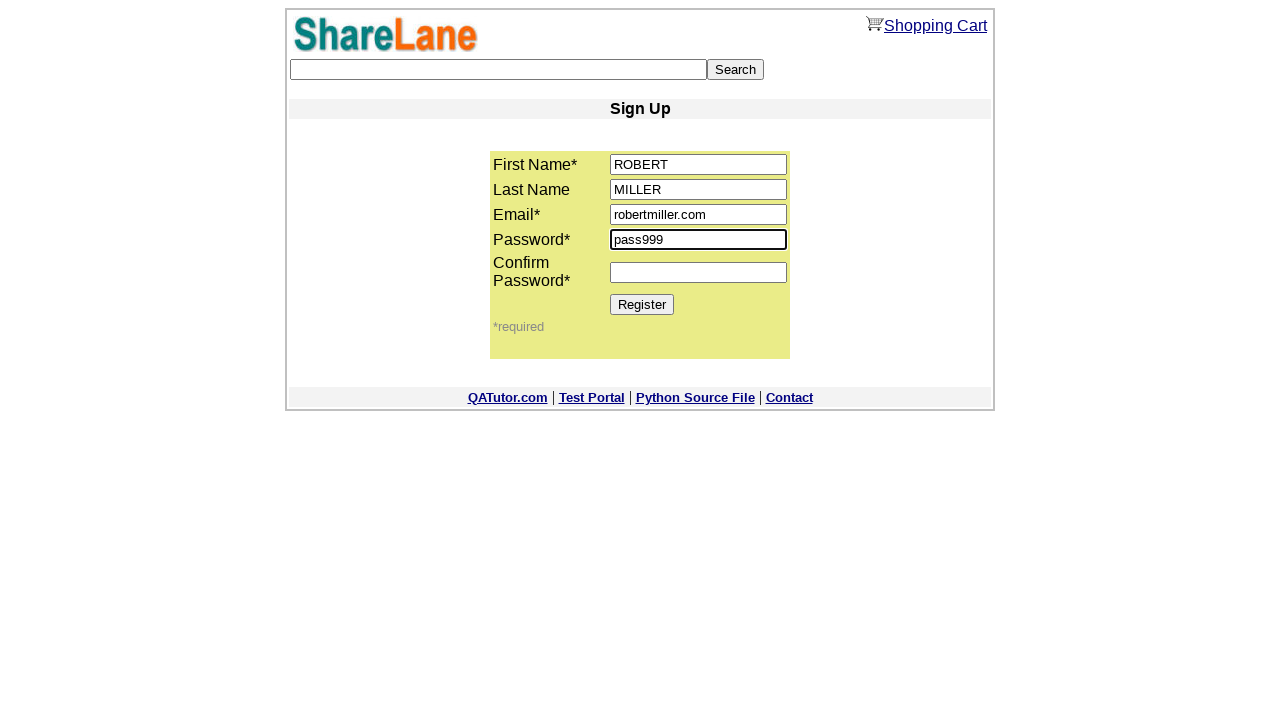

Filled password confirmation field with 'pass999' on input[name='password2']
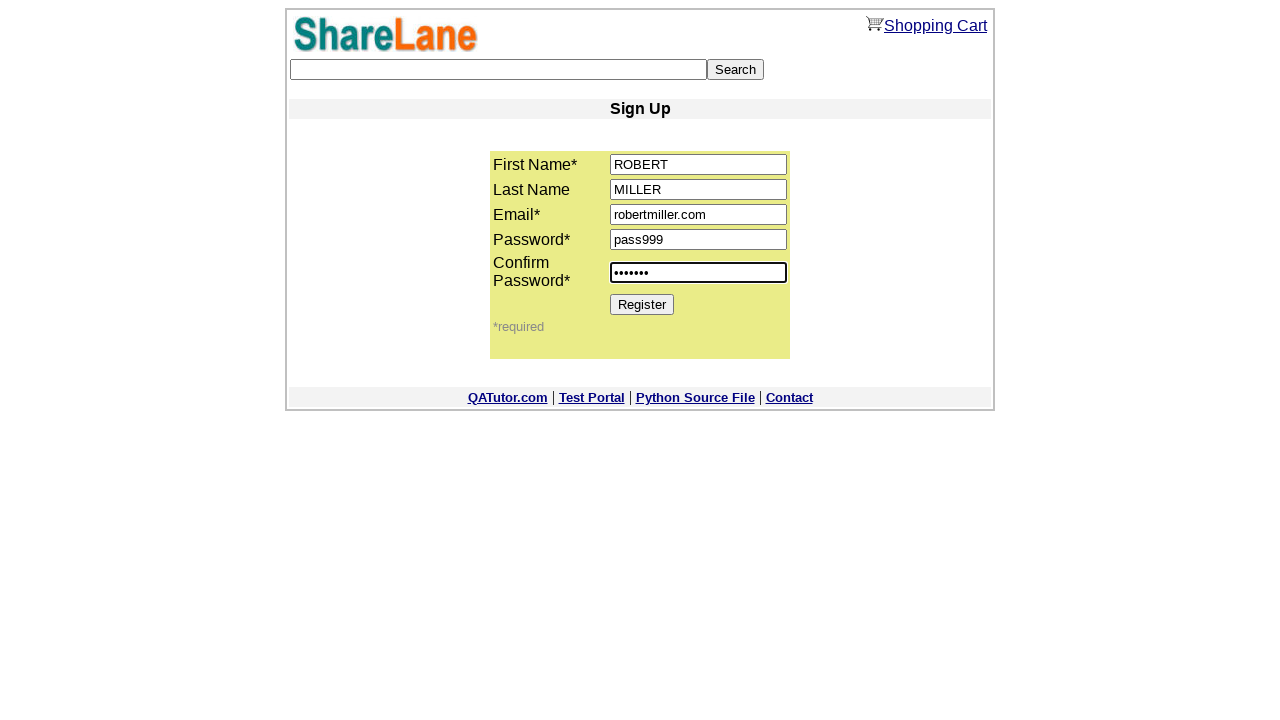

Clicked Register button to submit form with invalid email at (642, 304) on [value='Register']
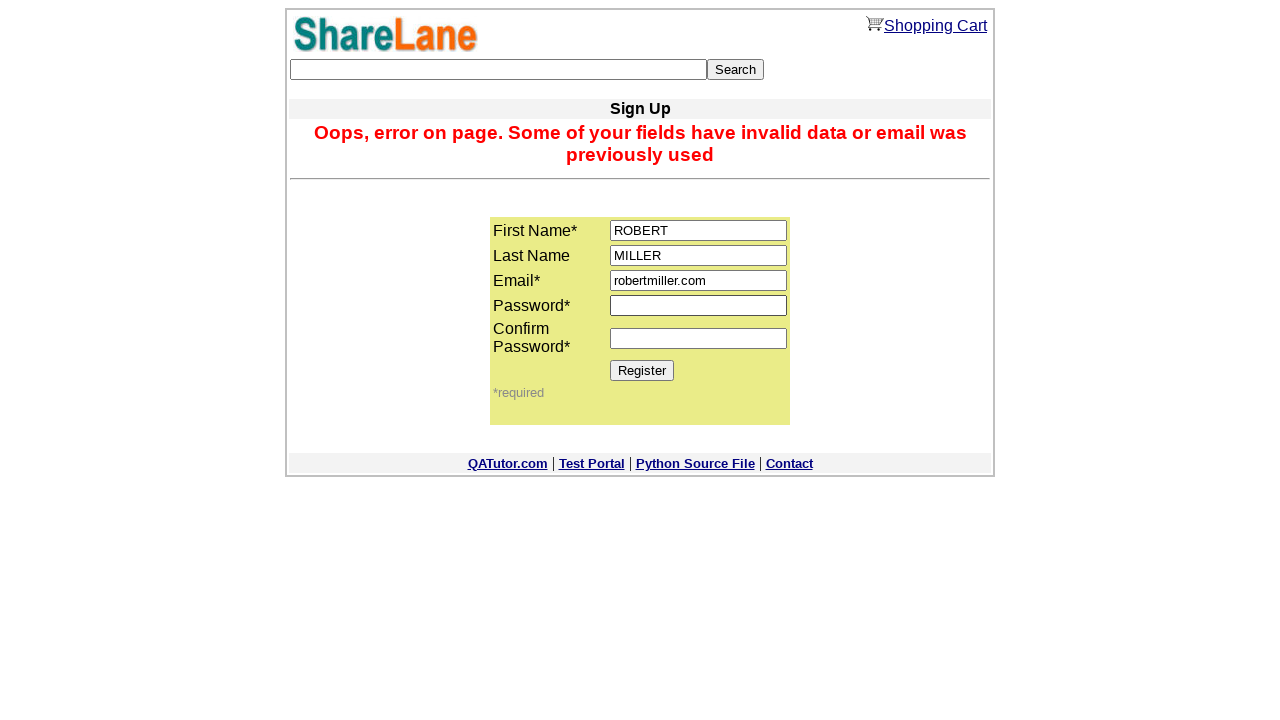

Error message appeared validating email format requirement
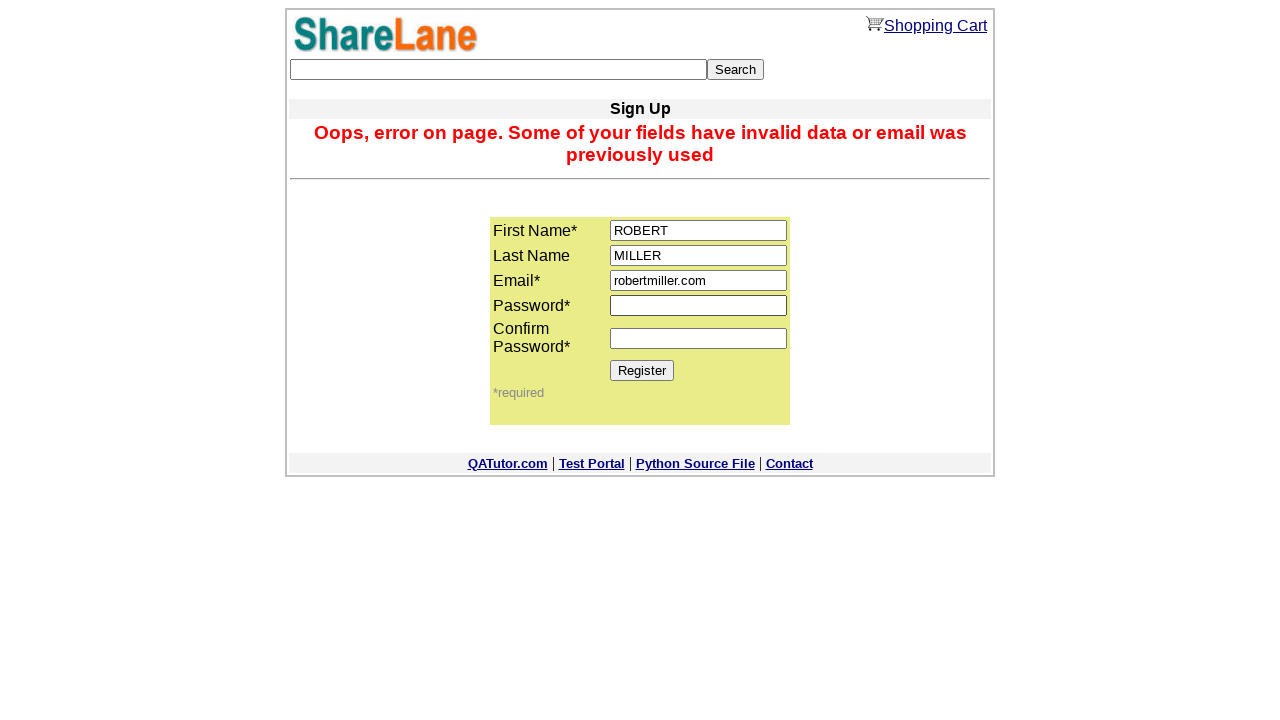

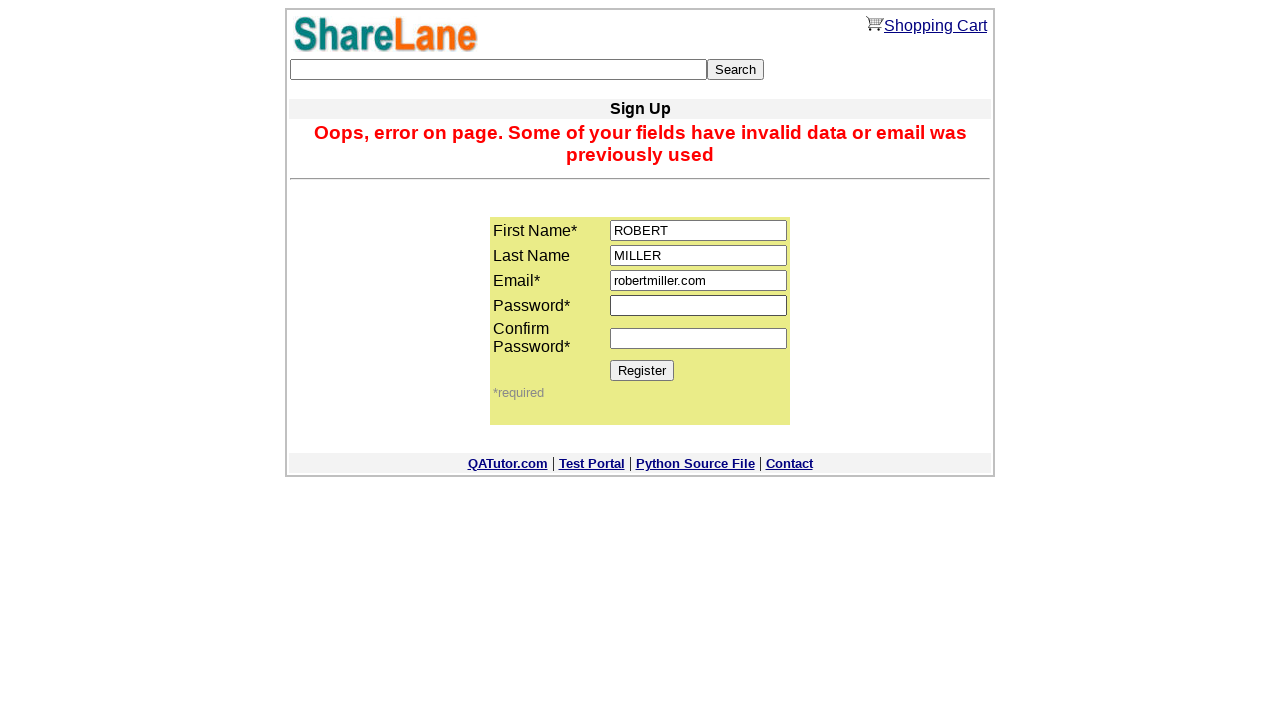